Tests un-marking items as complete by checking and then unchecking a todo item.

Starting URL: https://demo.playwright.dev/todomvc

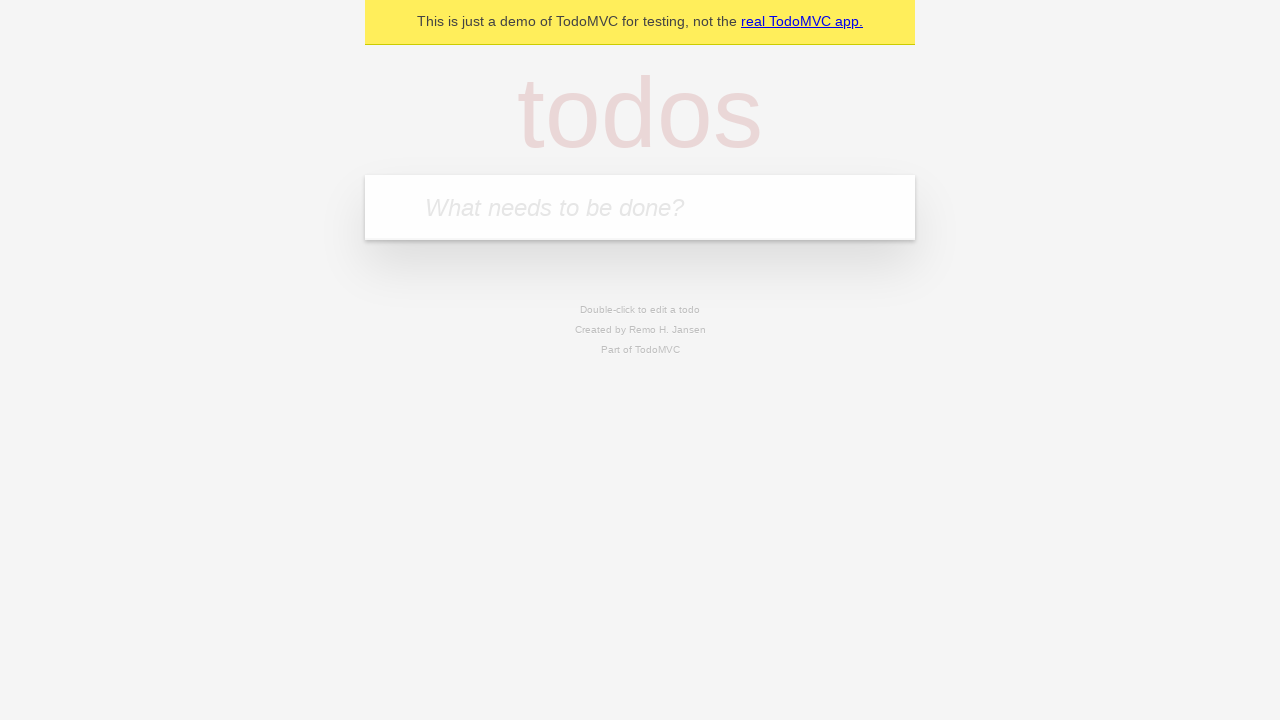

Filled todo input with 'buy some cheese' on internal:attr=[placeholder="What needs to be done?"i]
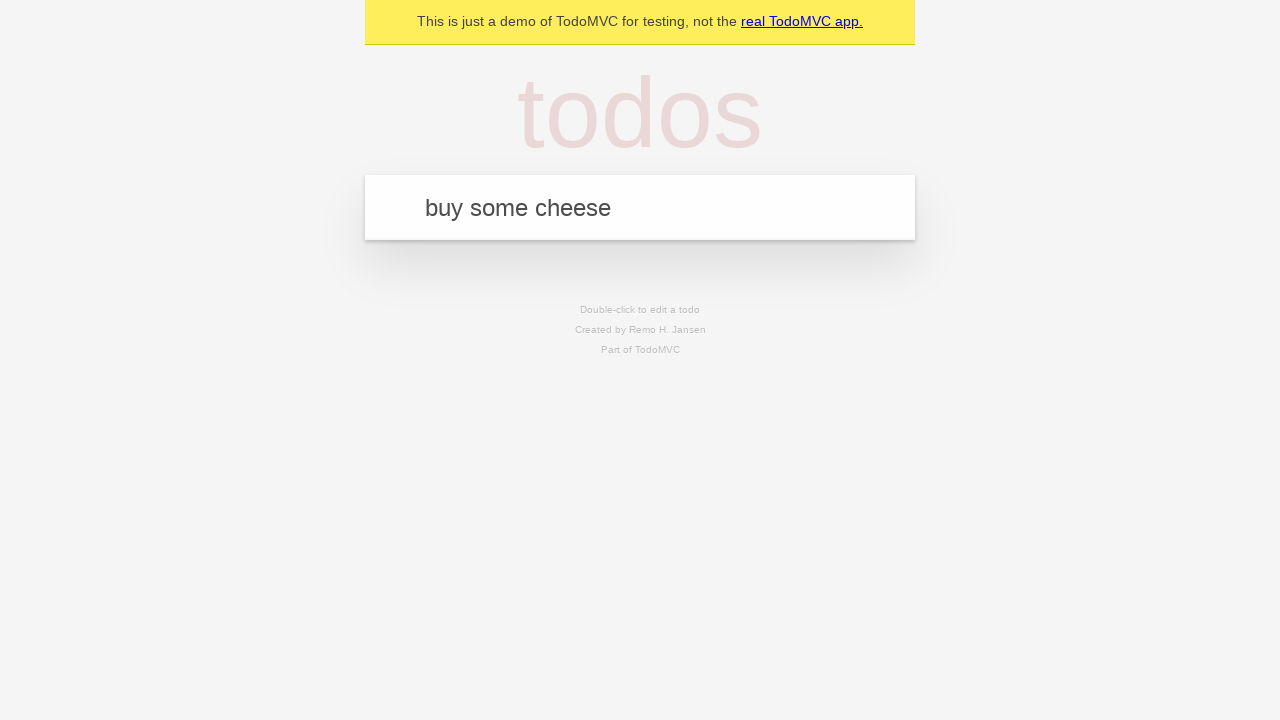

Pressed Enter to create first todo item on internal:attr=[placeholder="What needs to be done?"i]
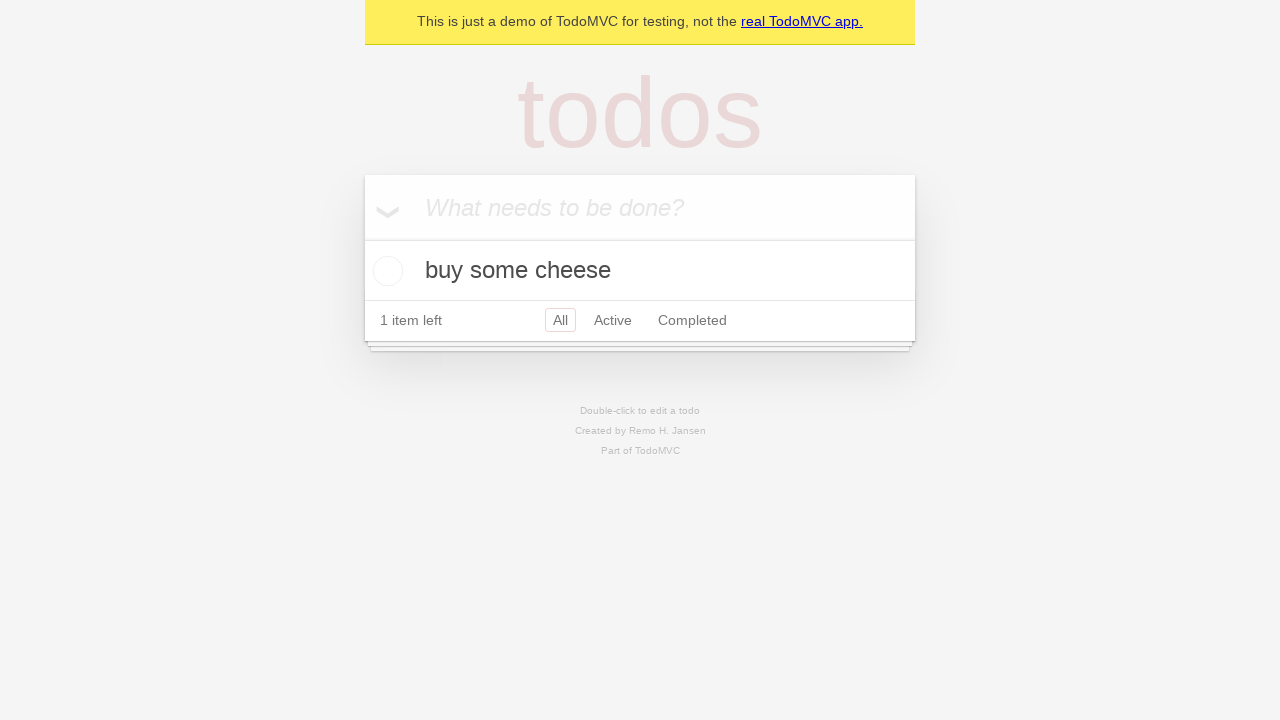

Filled todo input with 'feed the cat' on internal:attr=[placeholder="What needs to be done?"i]
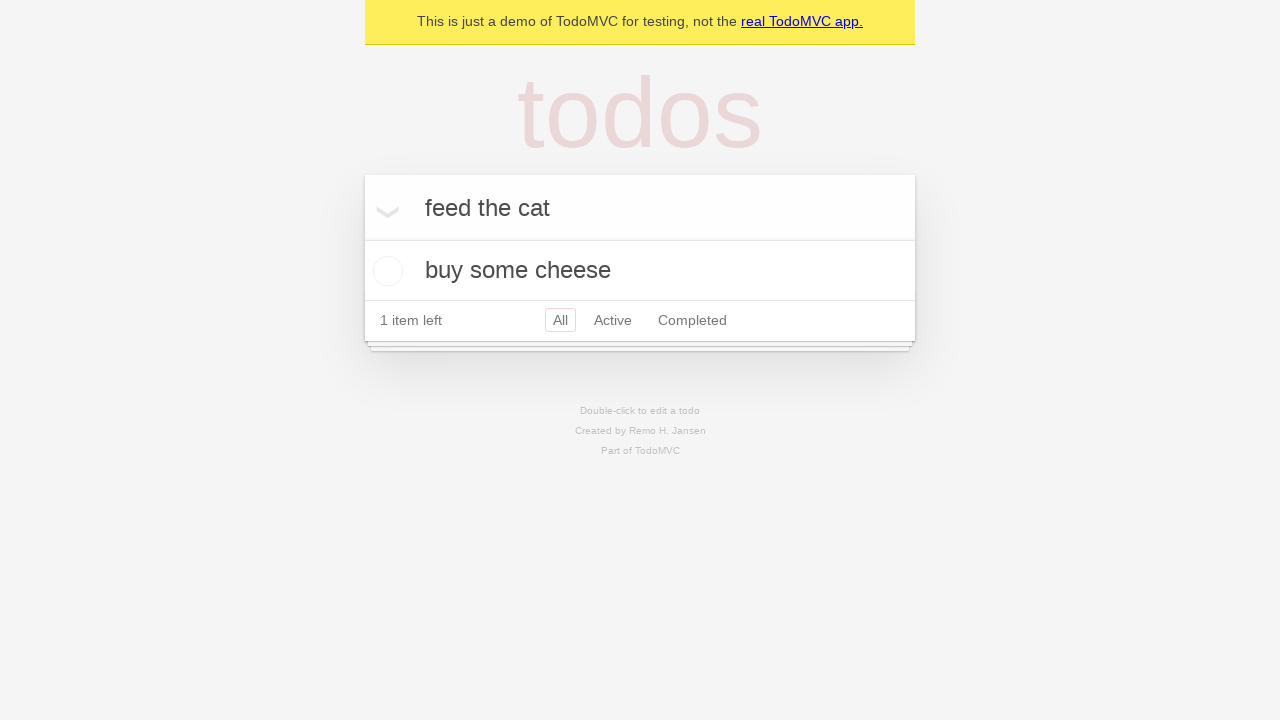

Pressed Enter to create second todo item on internal:attr=[placeholder="What needs to be done?"i]
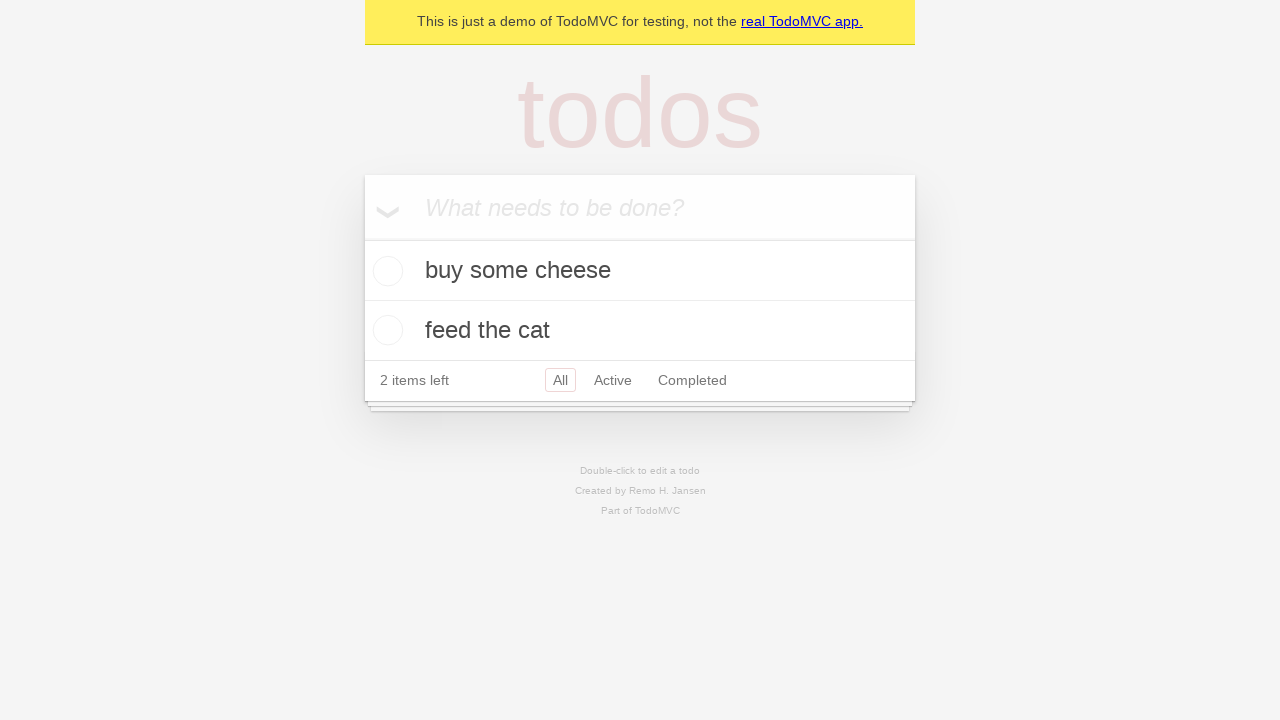

Located first todo item
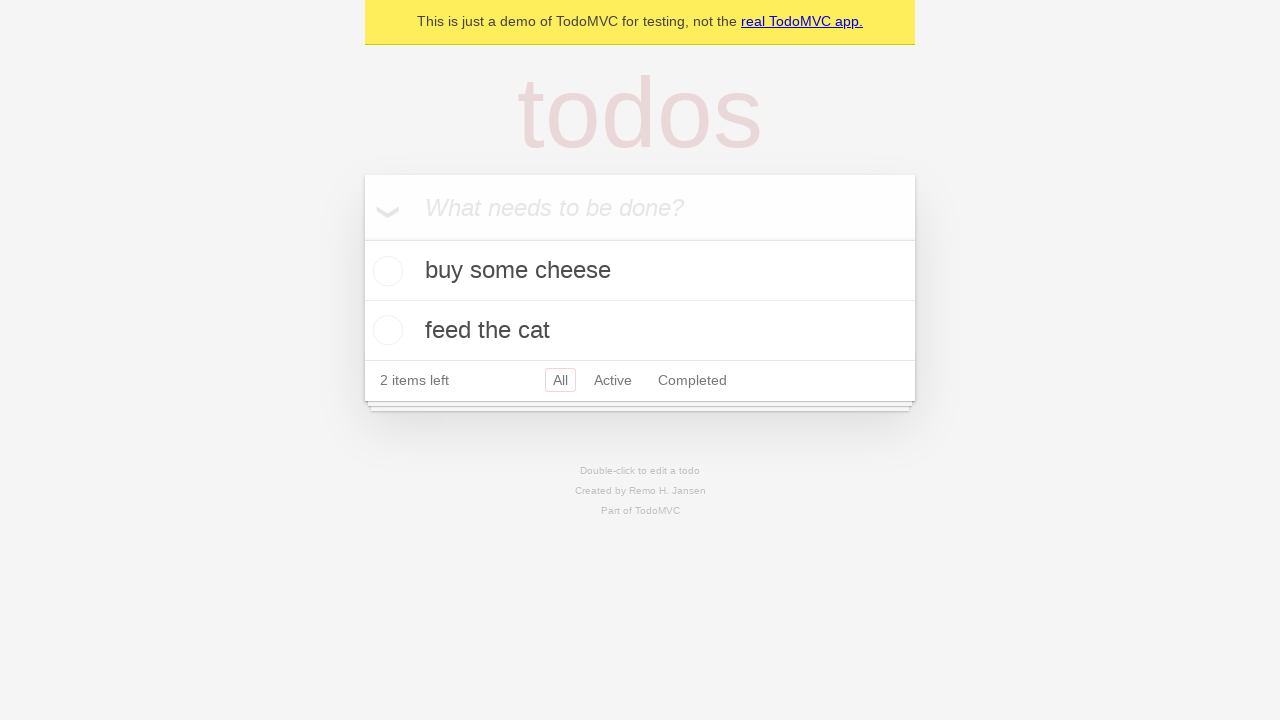

Located checkbox for first todo item
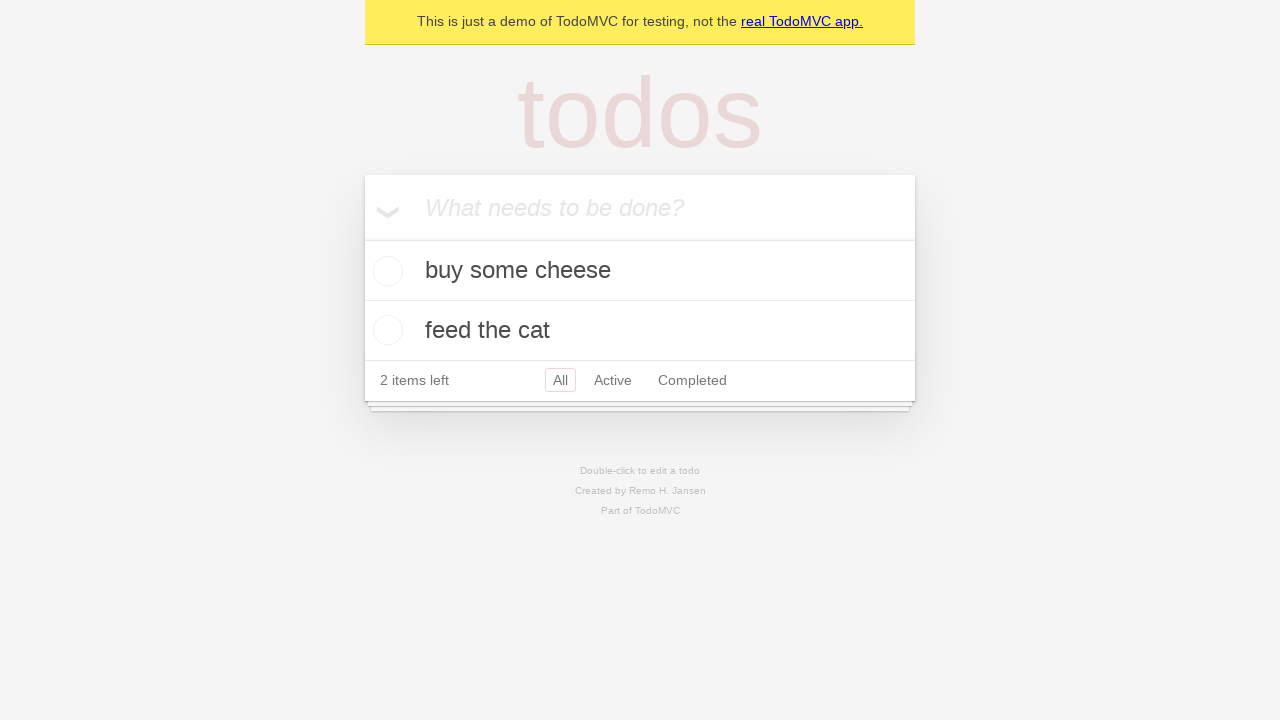

Checked the first todo item to mark it as complete at (385, 271) on internal:testid=[data-testid="todo-item"s] >> nth=0 >> internal:role=checkbox
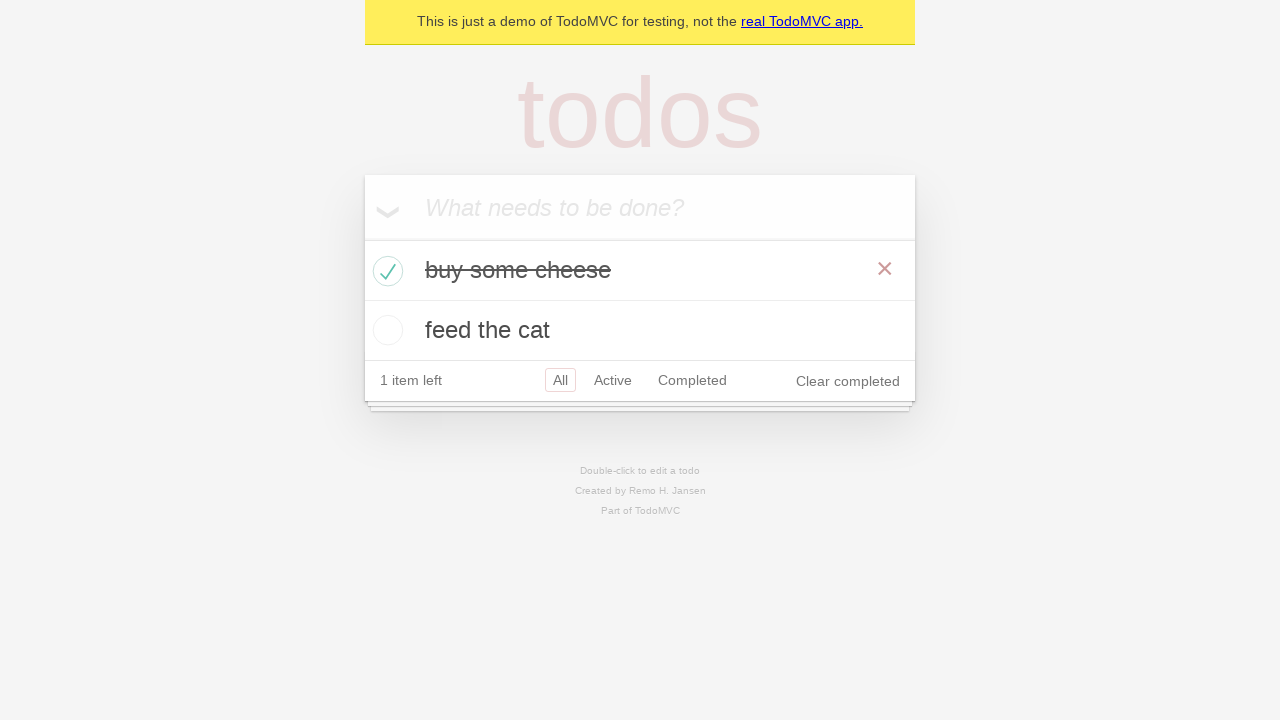

Unchecked the first todo item to mark it as incomplete at (385, 271) on internal:testid=[data-testid="todo-item"s] >> nth=0 >> internal:role=checkbox
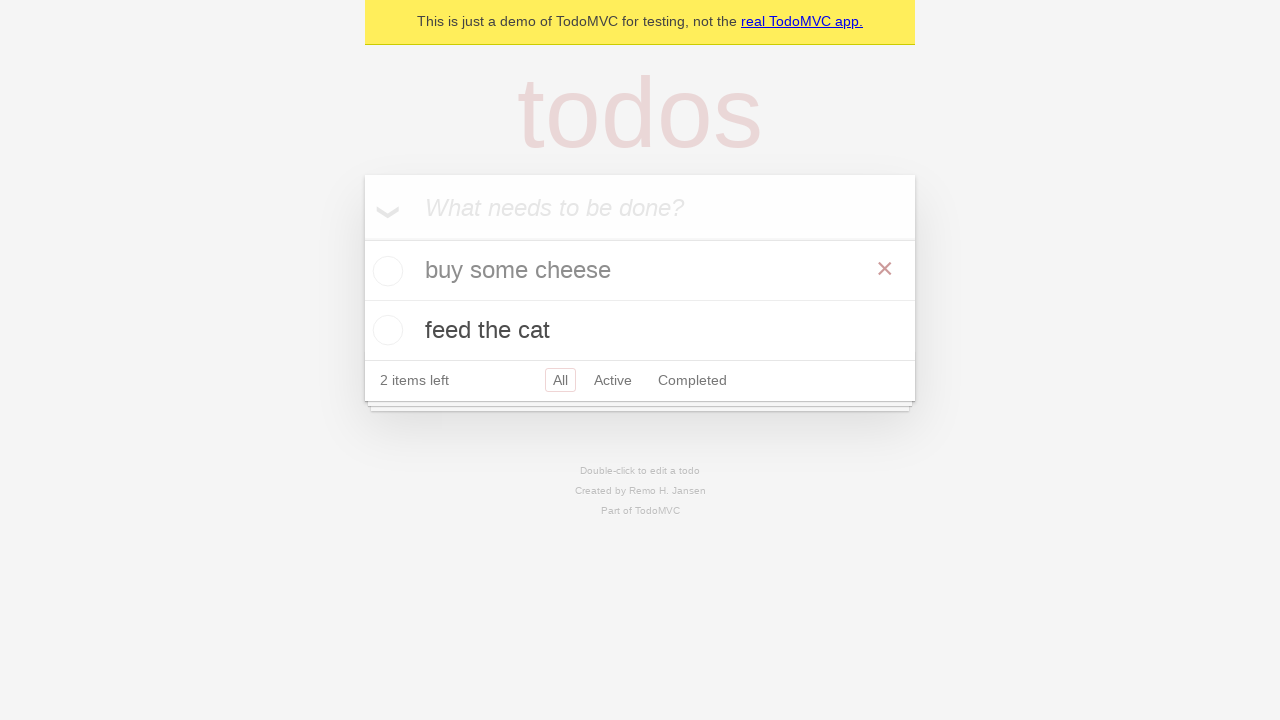

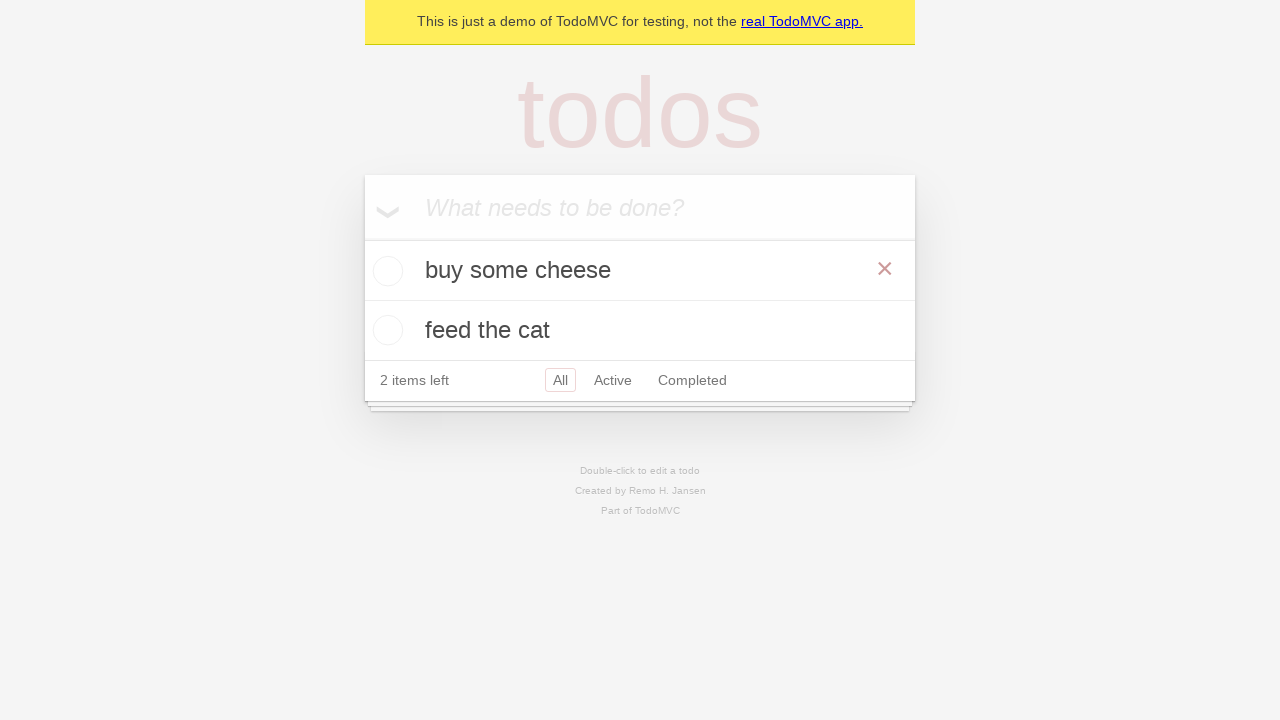